Navigates to CMS website and clicks on the Blogs menu item using JavaScript executor

Starting URL: https://cms.anhtester.com/

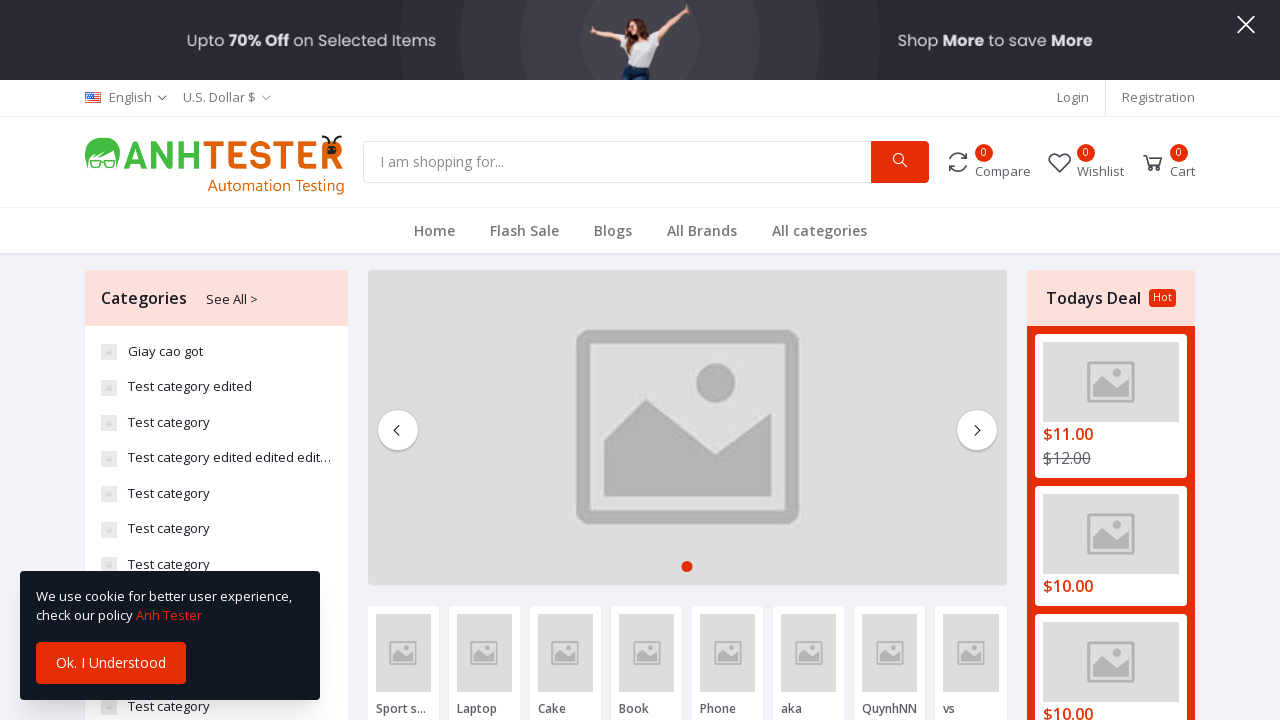

Navigated to CMS website at https://cms.anhtester.com/
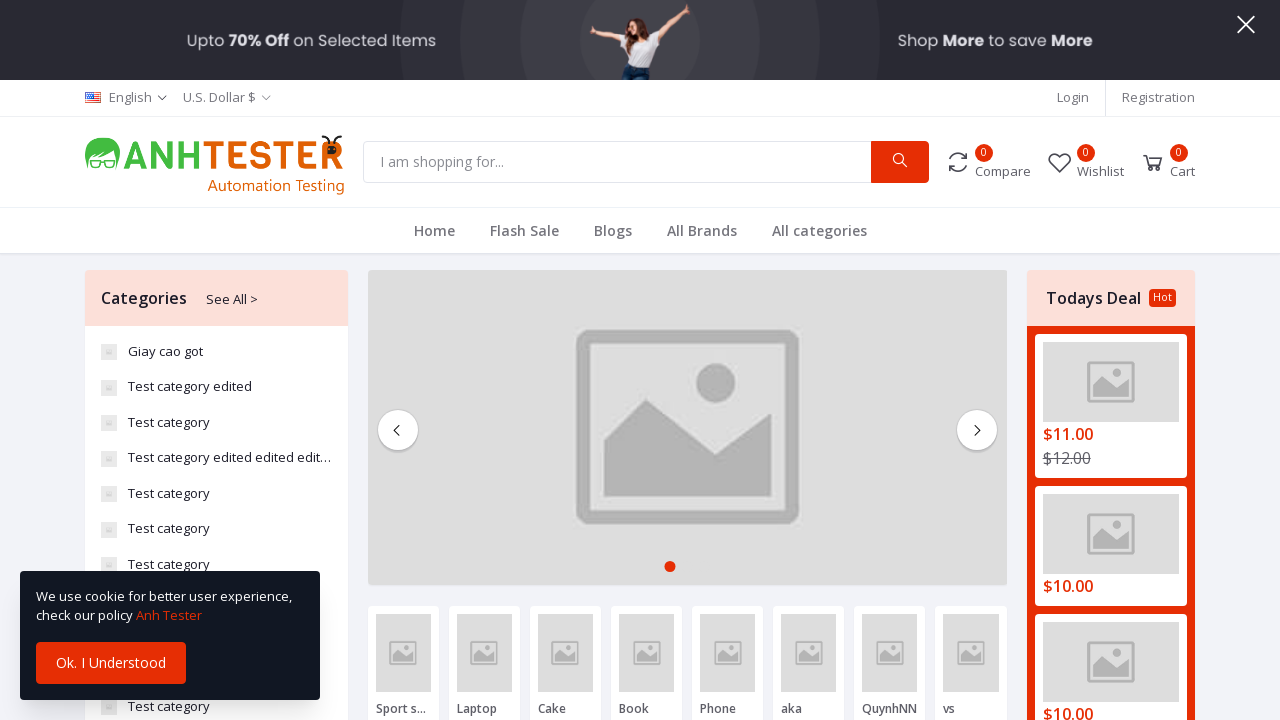

Located Blogs menu element
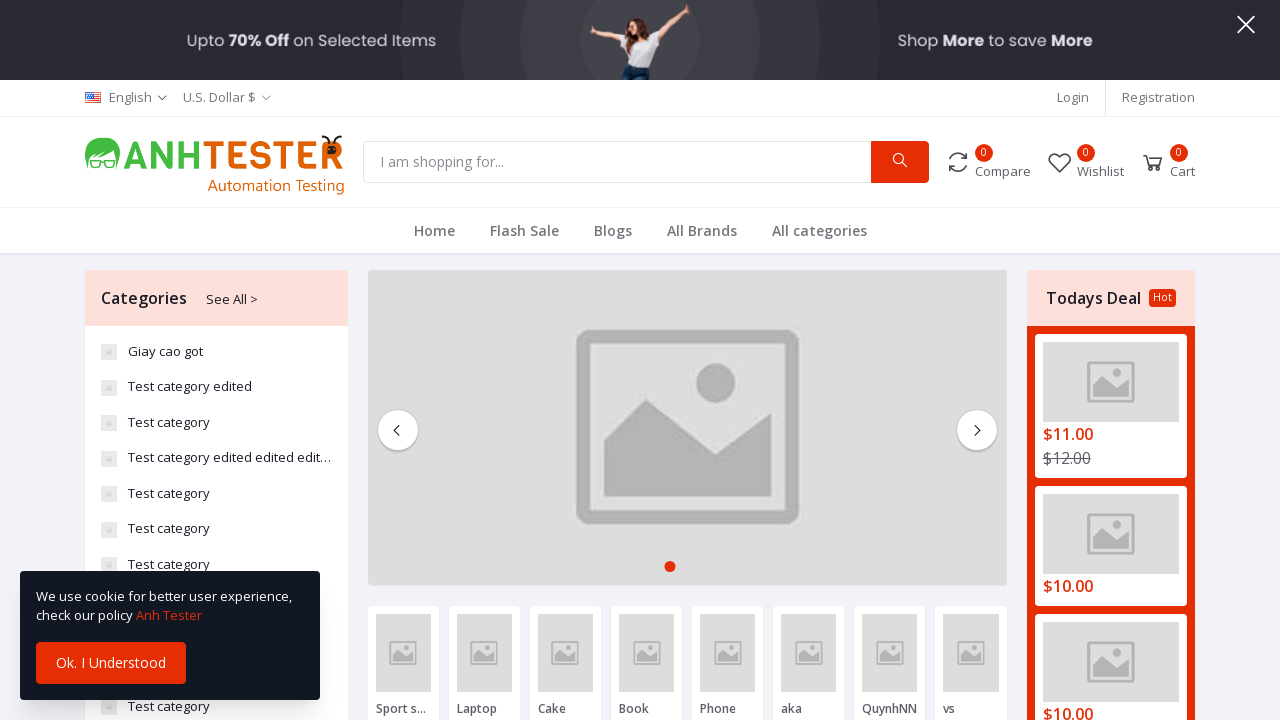

Clicked Blogs menu item using JavaScript executor
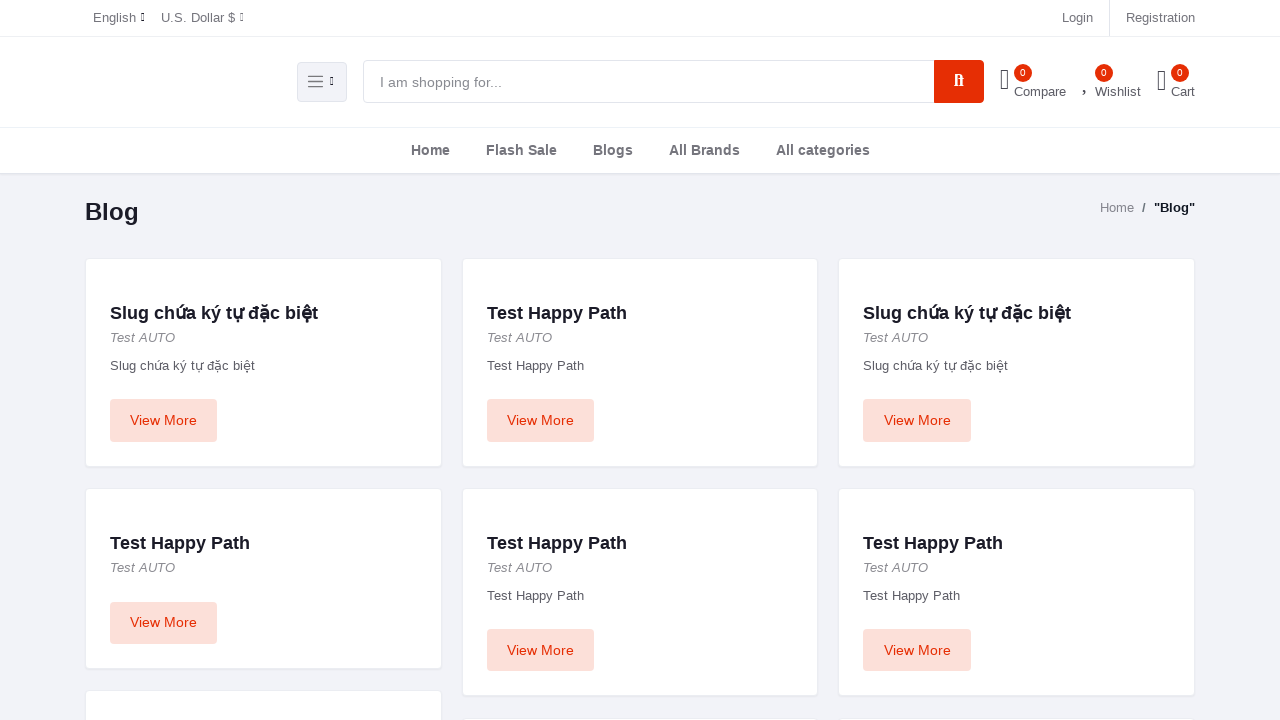

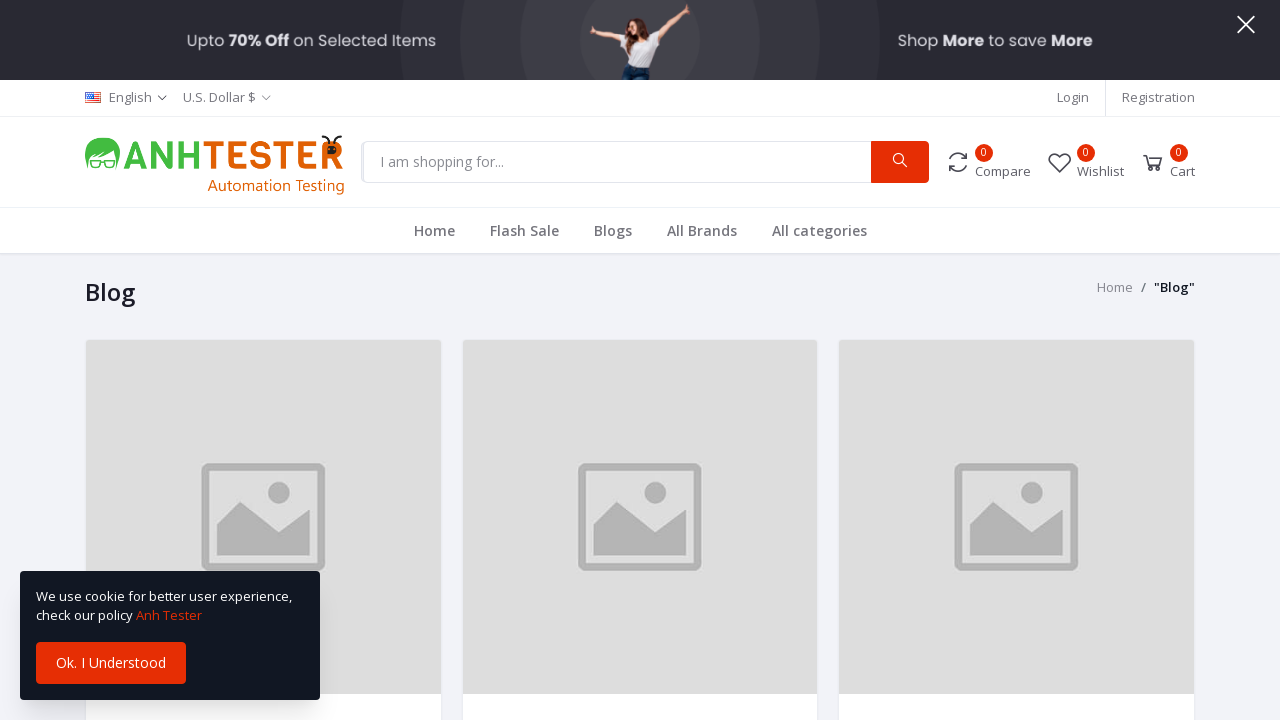